Clicks on the Send Mail & Packages link on USPS homepage and verifies navigation to the correct page

Starting URL: https://www.usps.com/

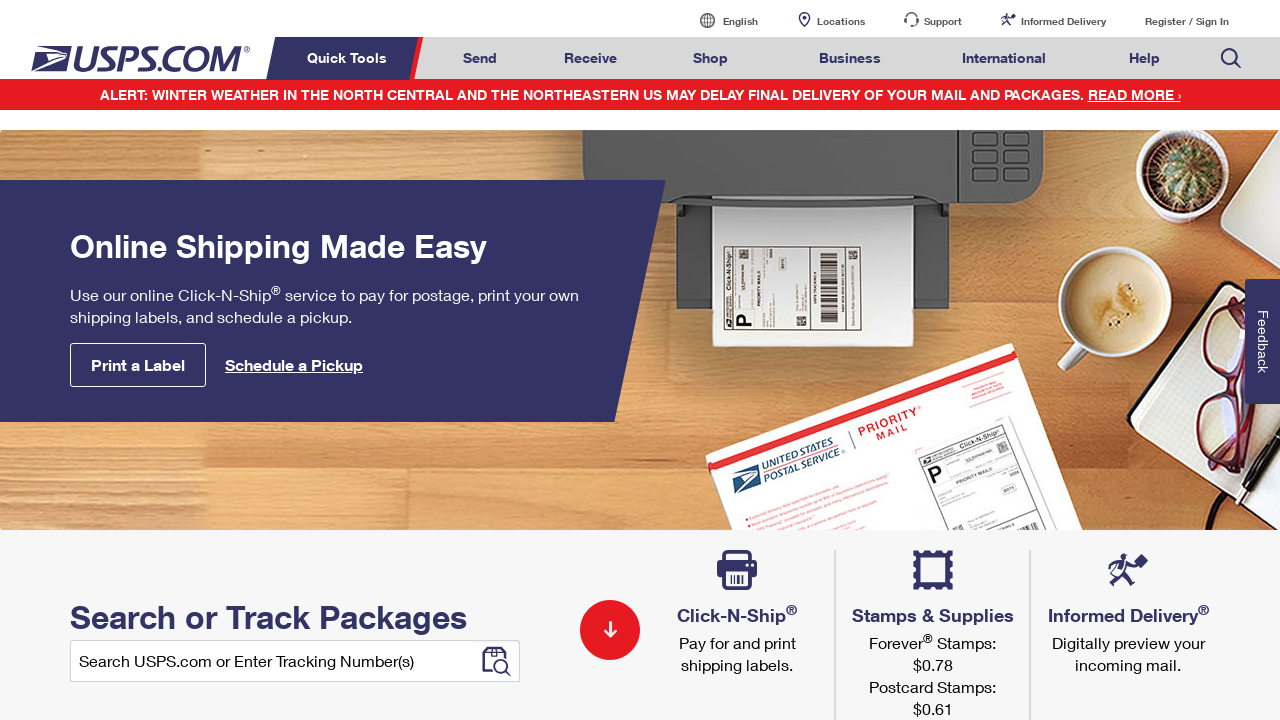

Clicked on 'Send Mail & Packages' link at (480, 58) on a#mail-ship-width
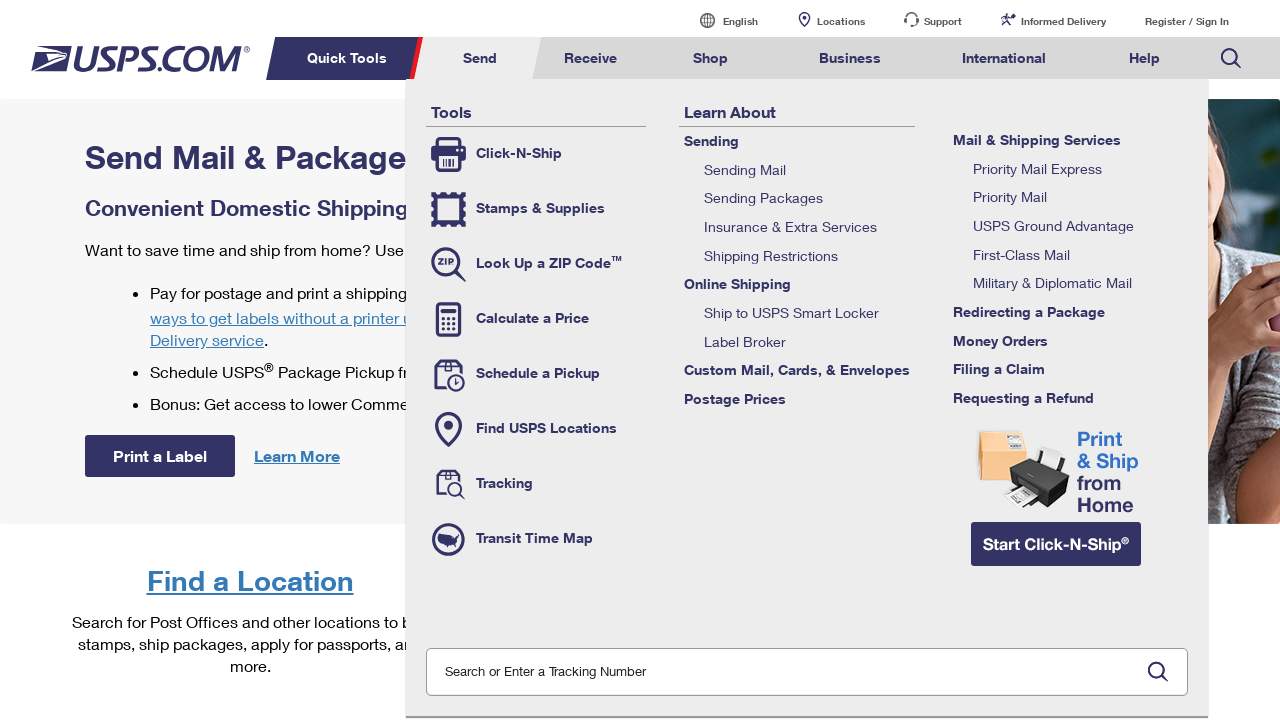

Waited for page to fully load
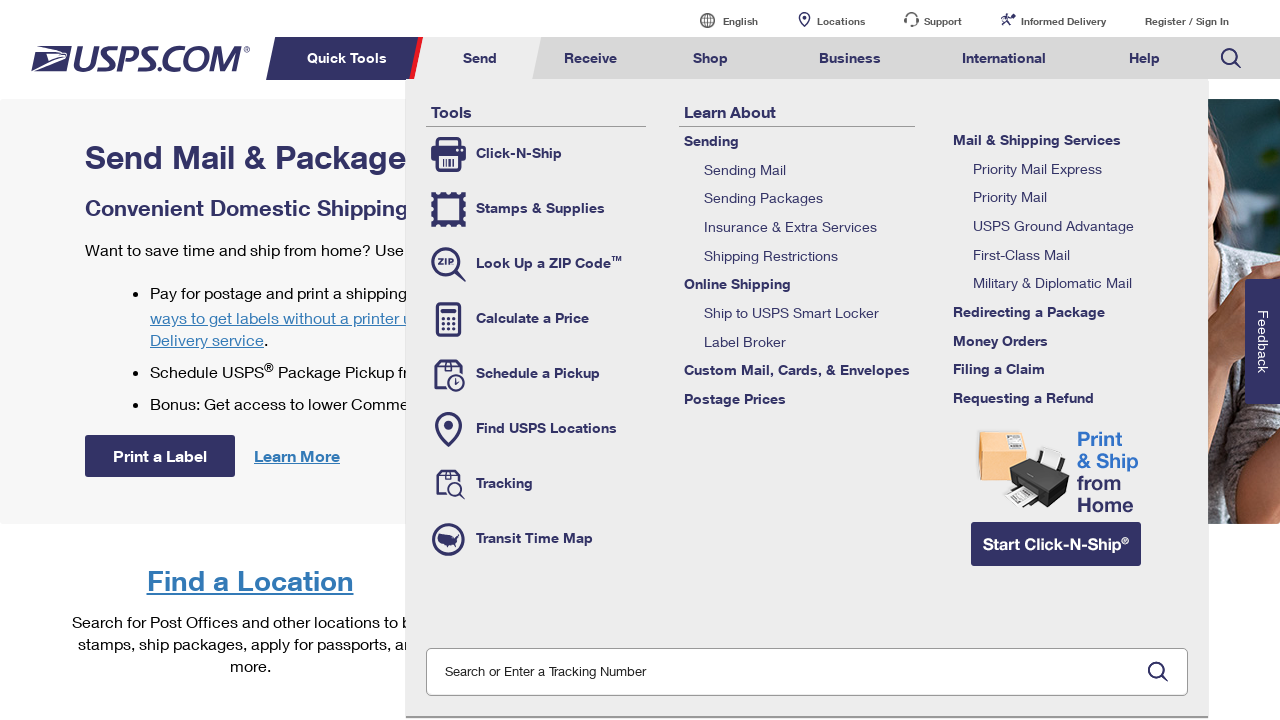

Verified page title is 'Send Mail & Packages | USPS'
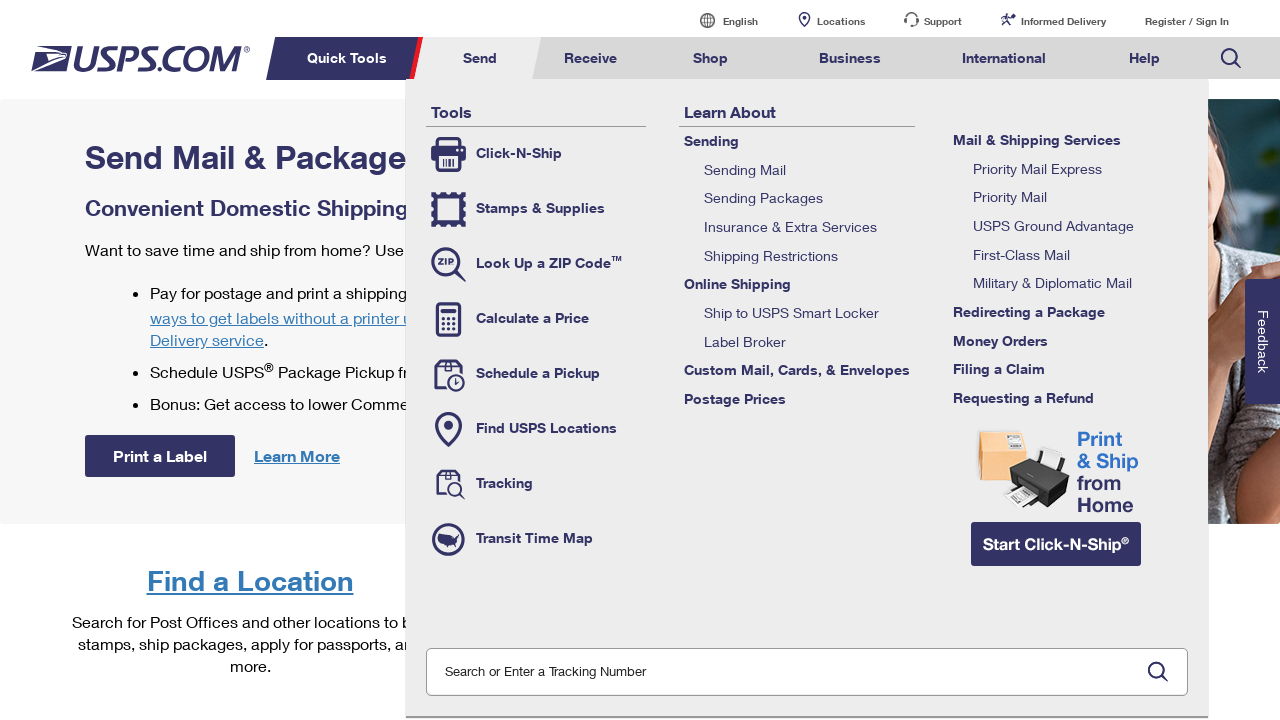

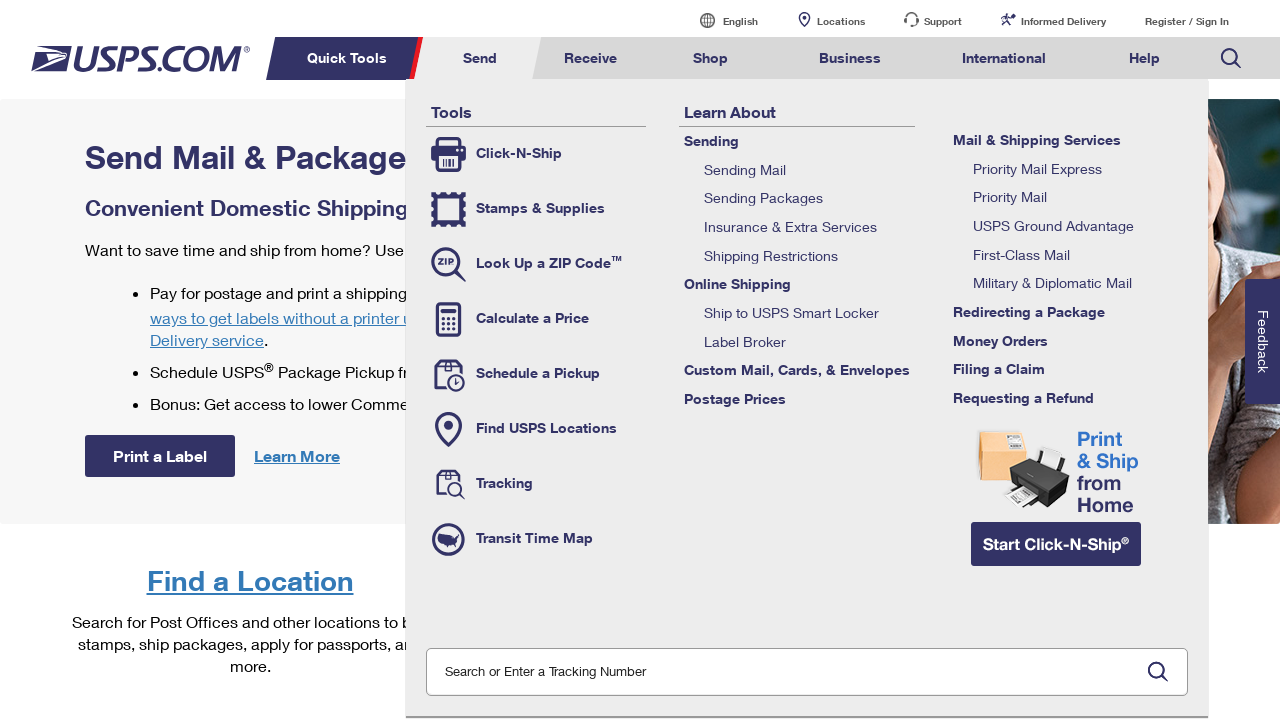